Tests switching between two browser windows by clicking a link that opens a new window and then switching to it

Starting URL: https://the-internet.herokuapp.com/windows

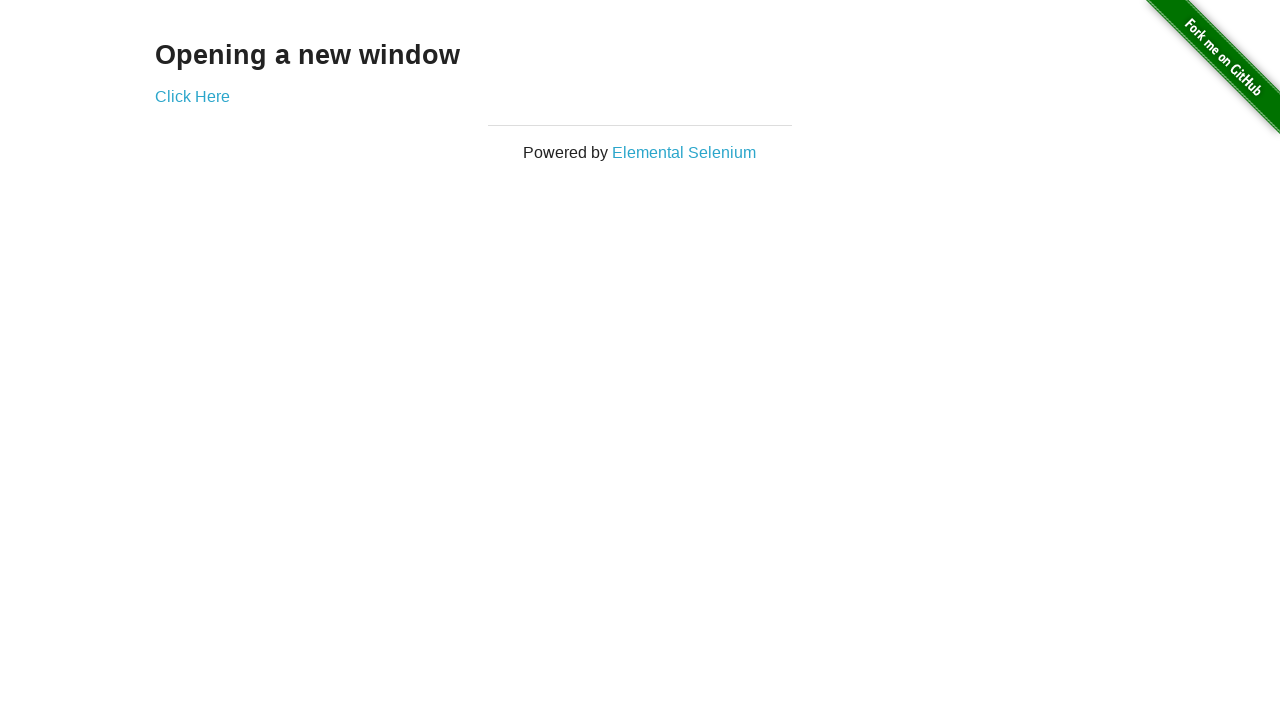

Clicked 'Click Here' link to open new window at (192, 96) on text=Click Here
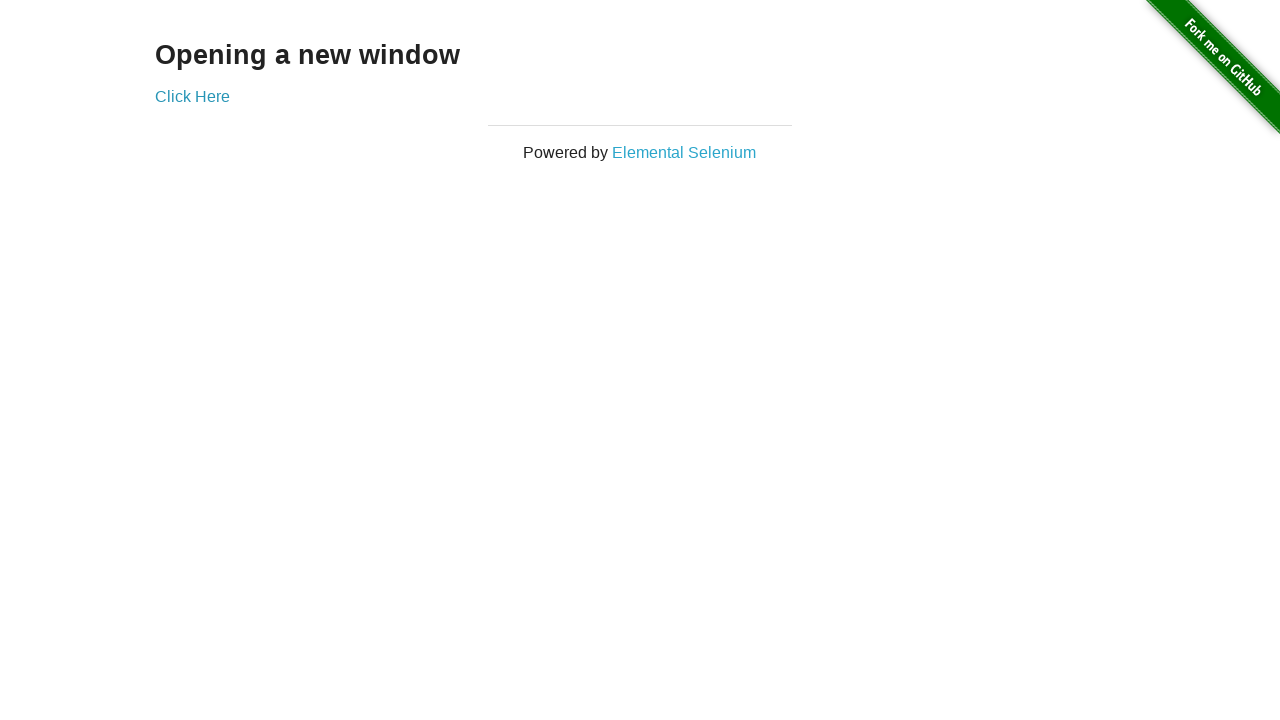

New window opened and captured
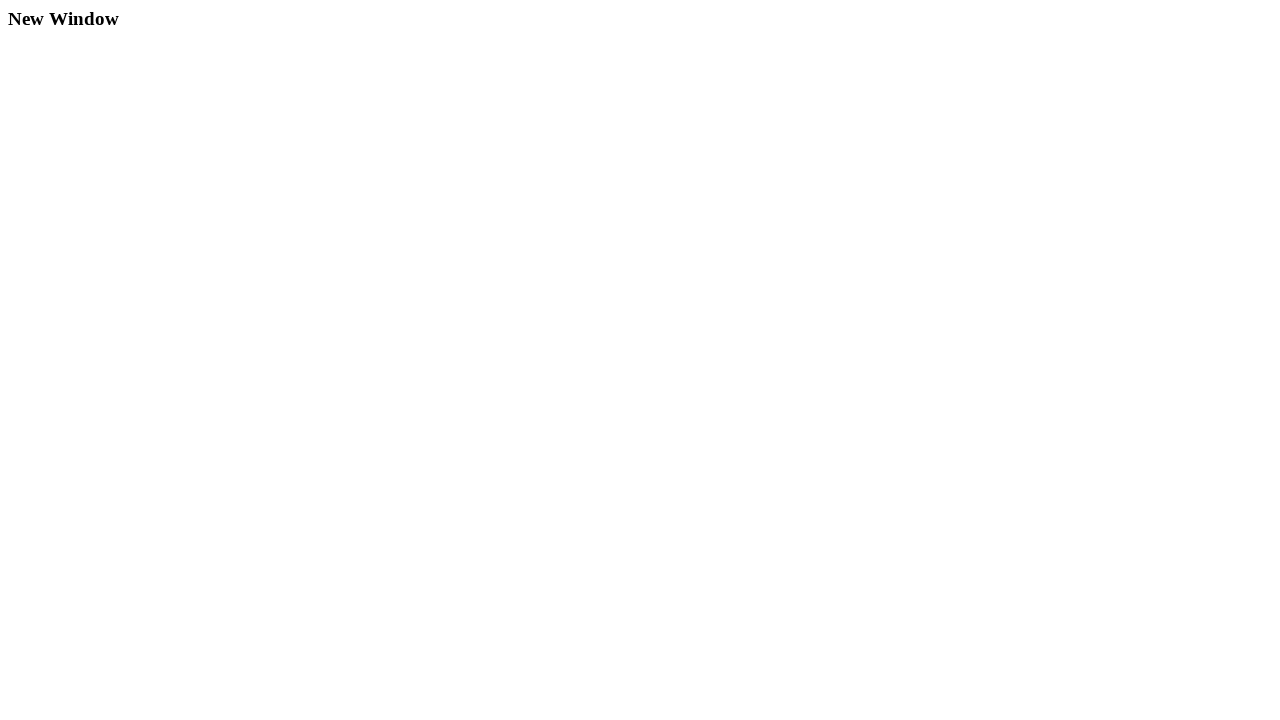

New window page load state completed
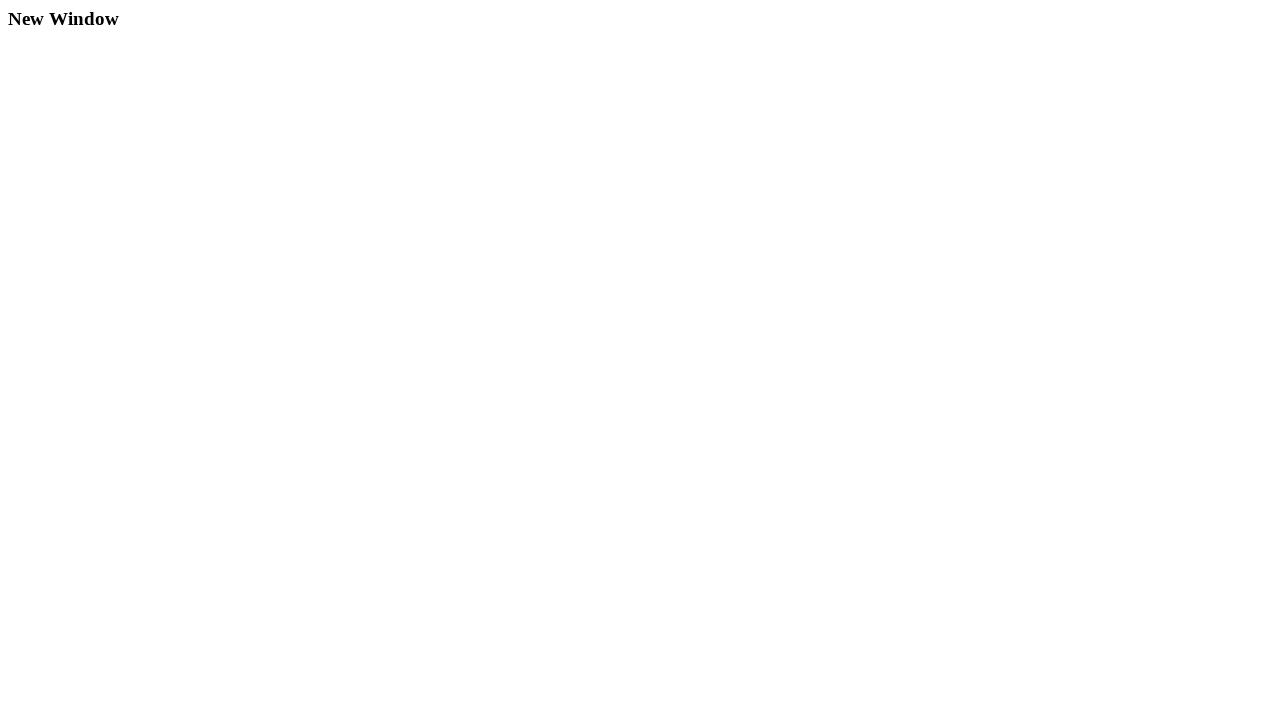

Verified new window title: New Window
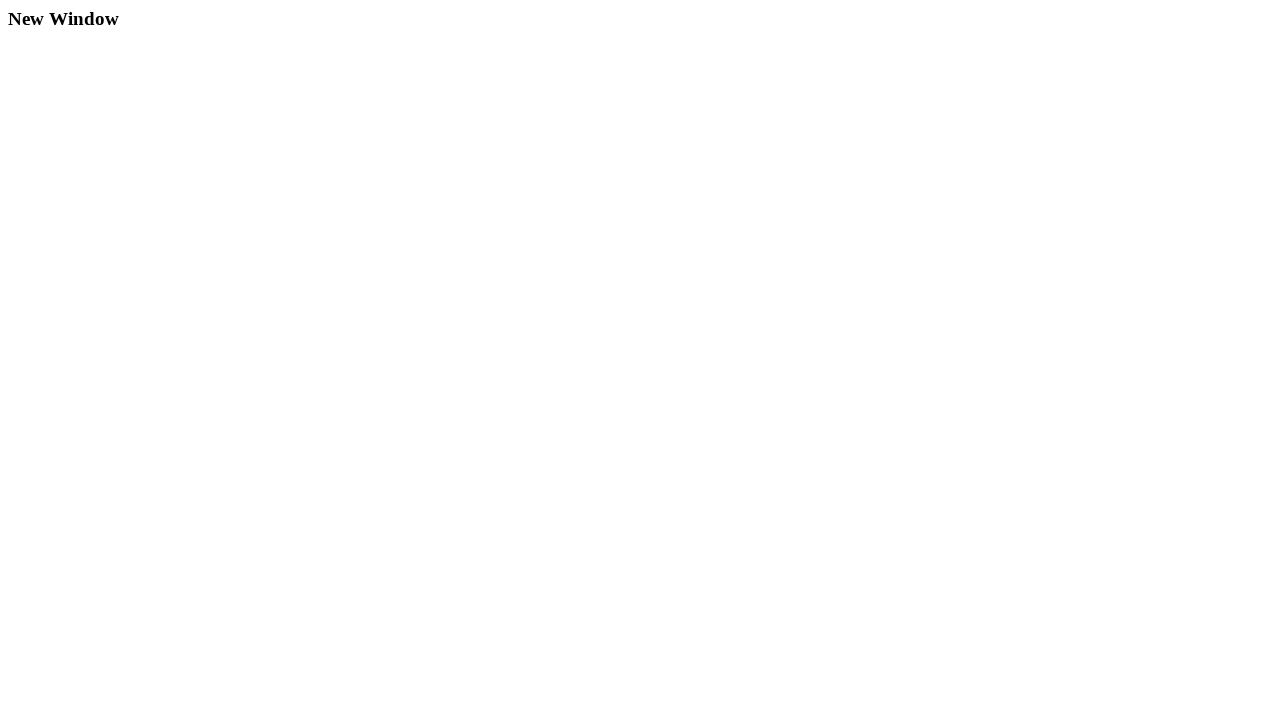

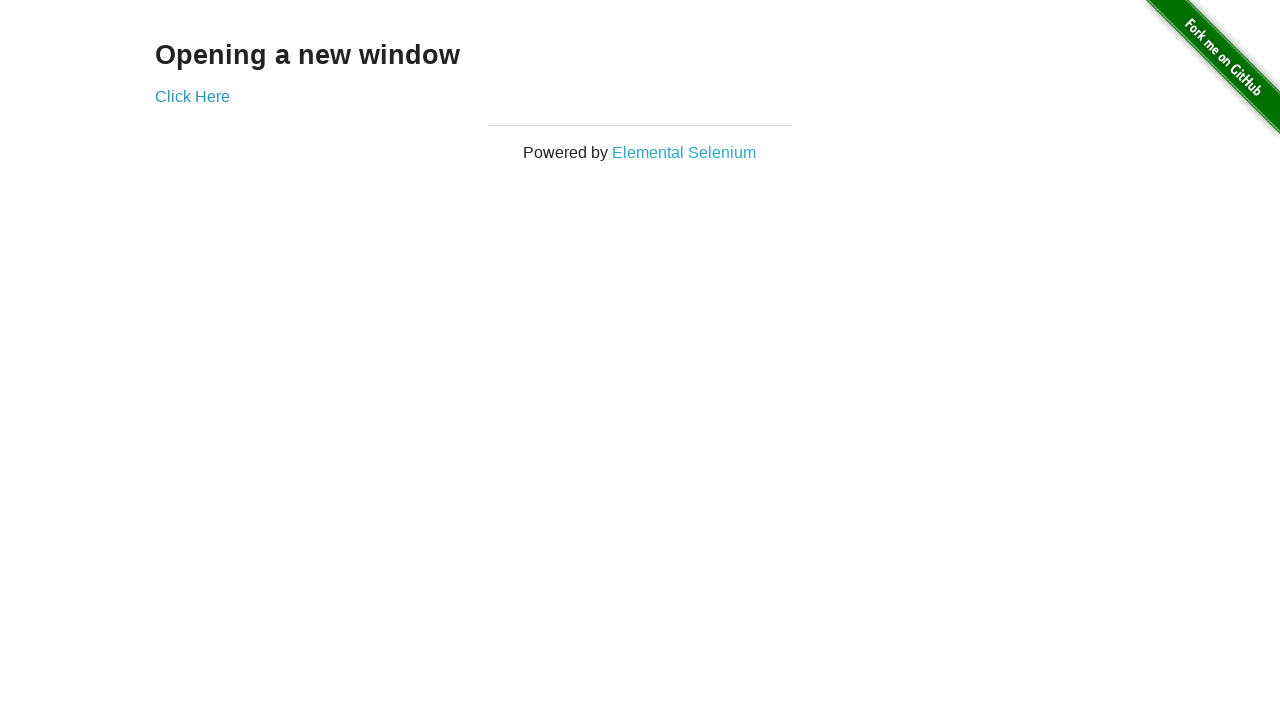